Tests the "Become A MERN Store Seller" form by filling in seller details (name, email, phone, business brand, and description) and submitting the form.

Starting URL: https://shopdemo-alex-hot.koyeb.app/sell

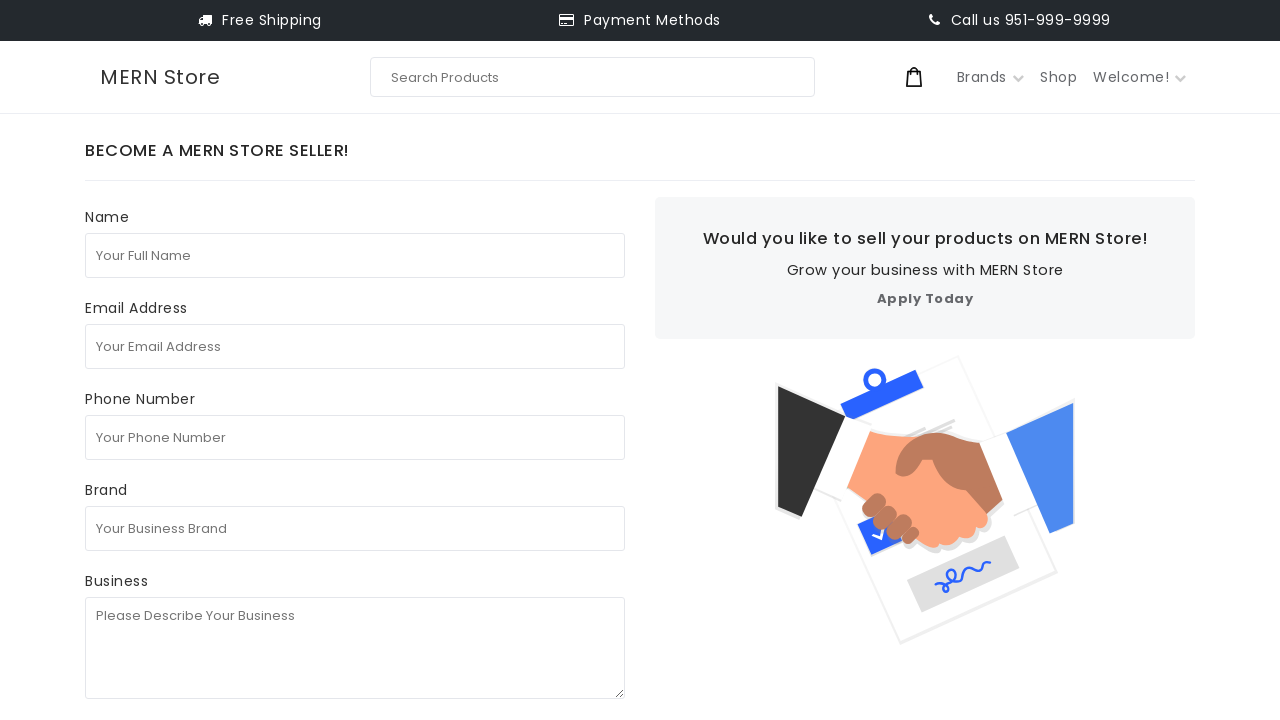

Filled in full name field with 'test seller' on internal:attr=[placeholder="Your Full Name"i]
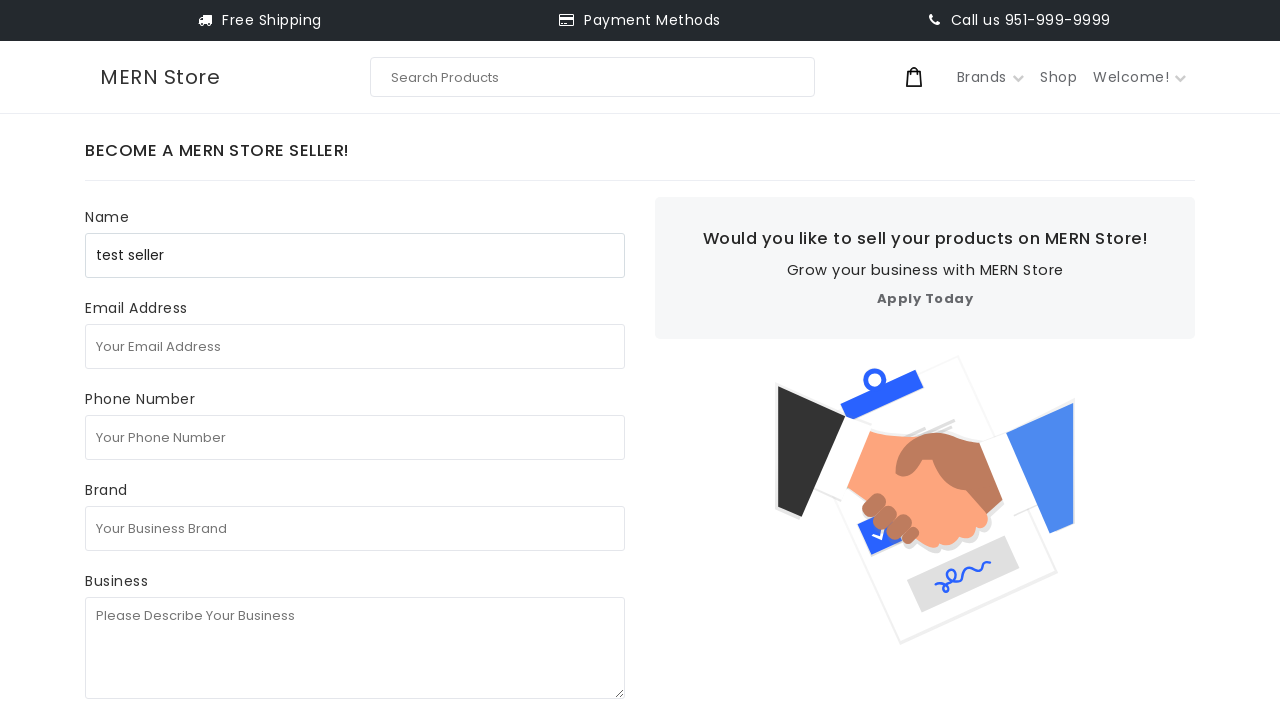

Filled in email field with 'seller7284@gmail.com' on internal:attr=[placeholder="Your Email Address"i]
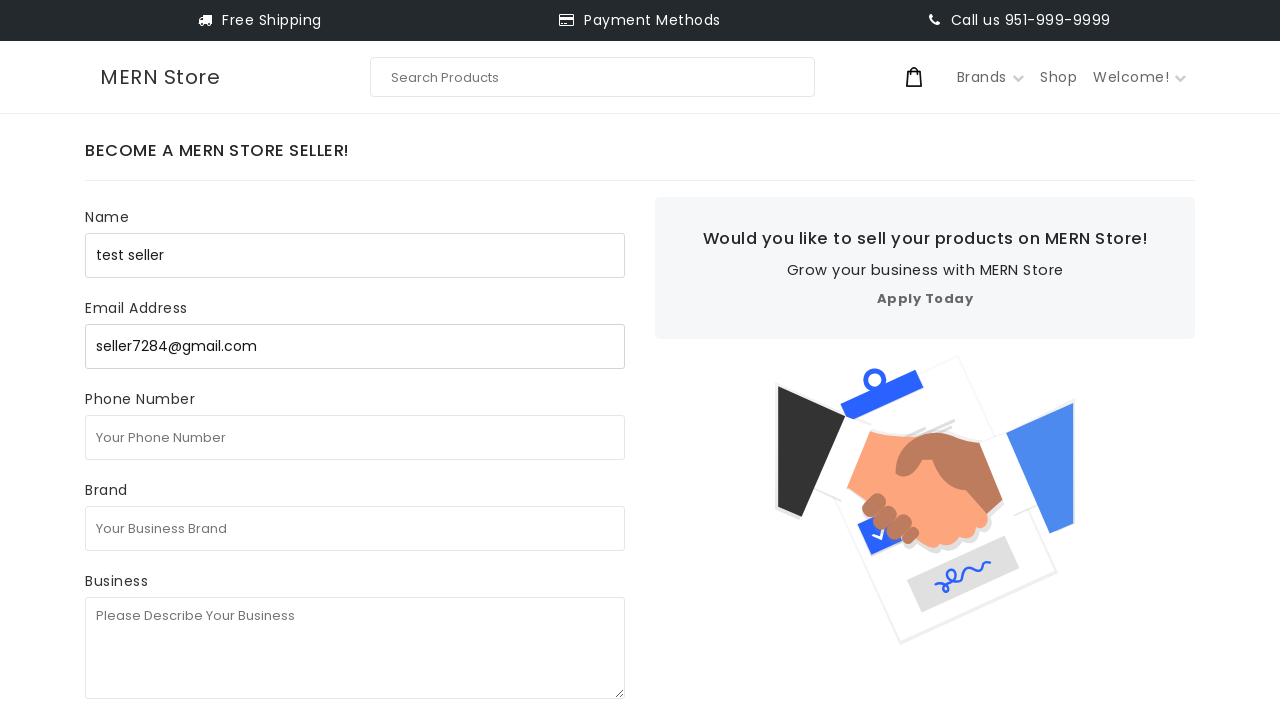

Filled in phone number field with '1231231231' on internal:attr=[placeholder="Your Phone Number"i]
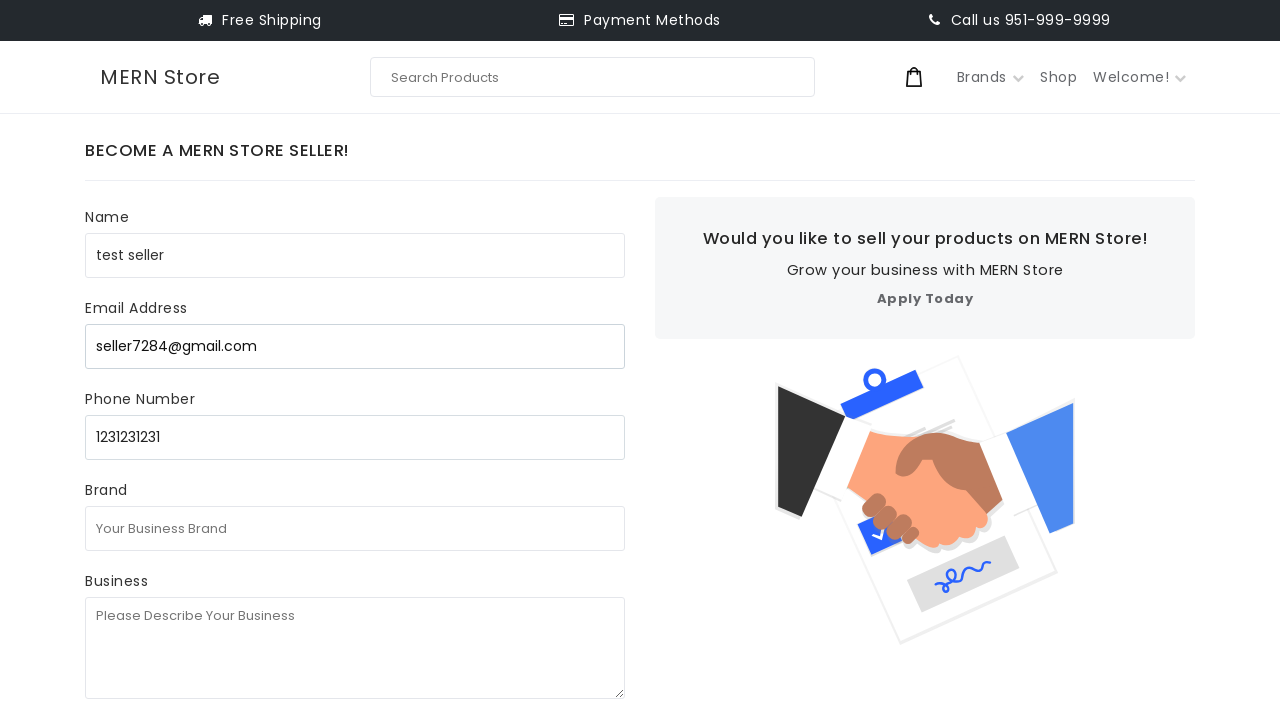

Filled in business brand field with 'test business' on internal:attr=[placeholder="Your Business Brand"i]
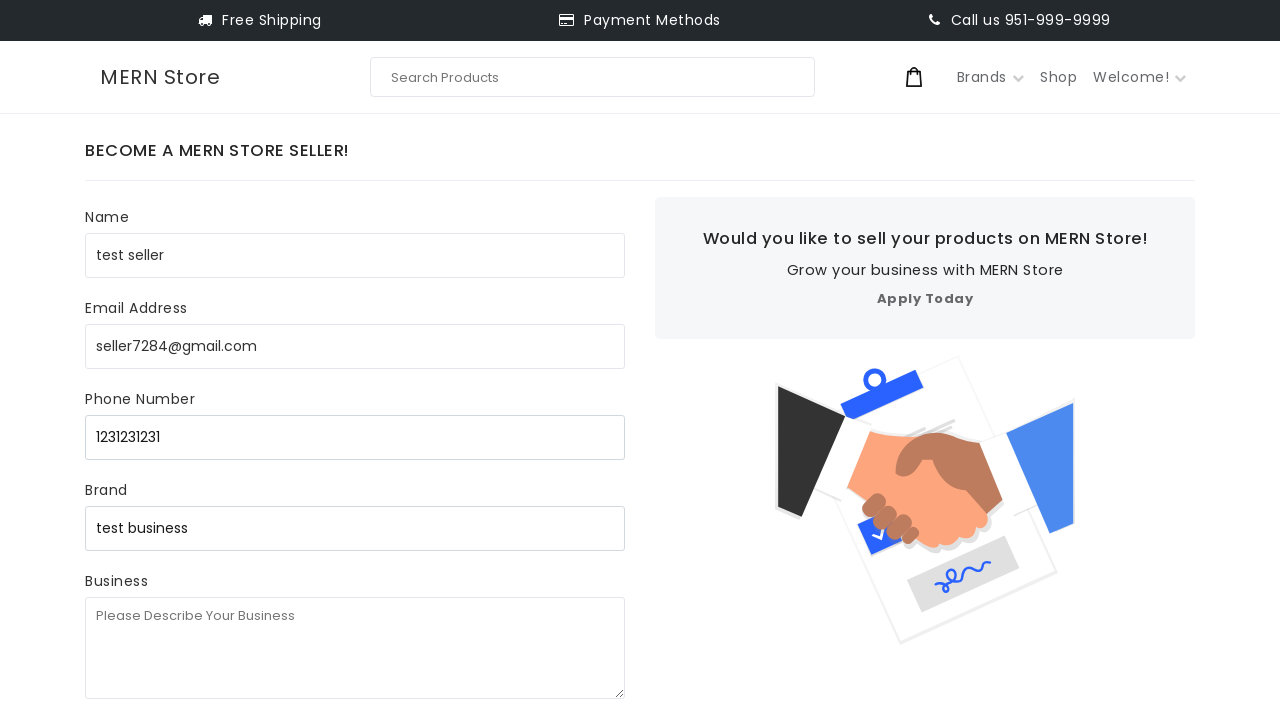

Filled in business description field with test description on internal:attr=[placeholder="Please Describe Your Business"i]
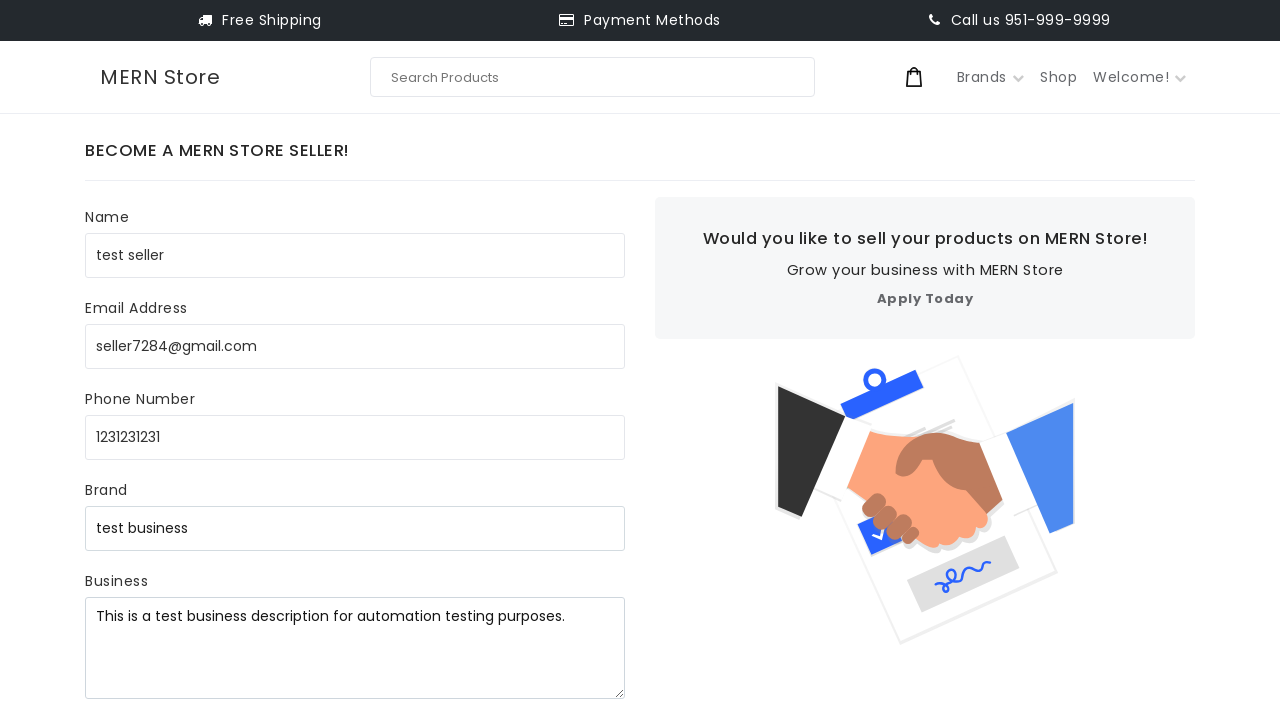

Clicked Submit button to submit the seller form at (152, 382) on internal:role=button[name="Submit"i]
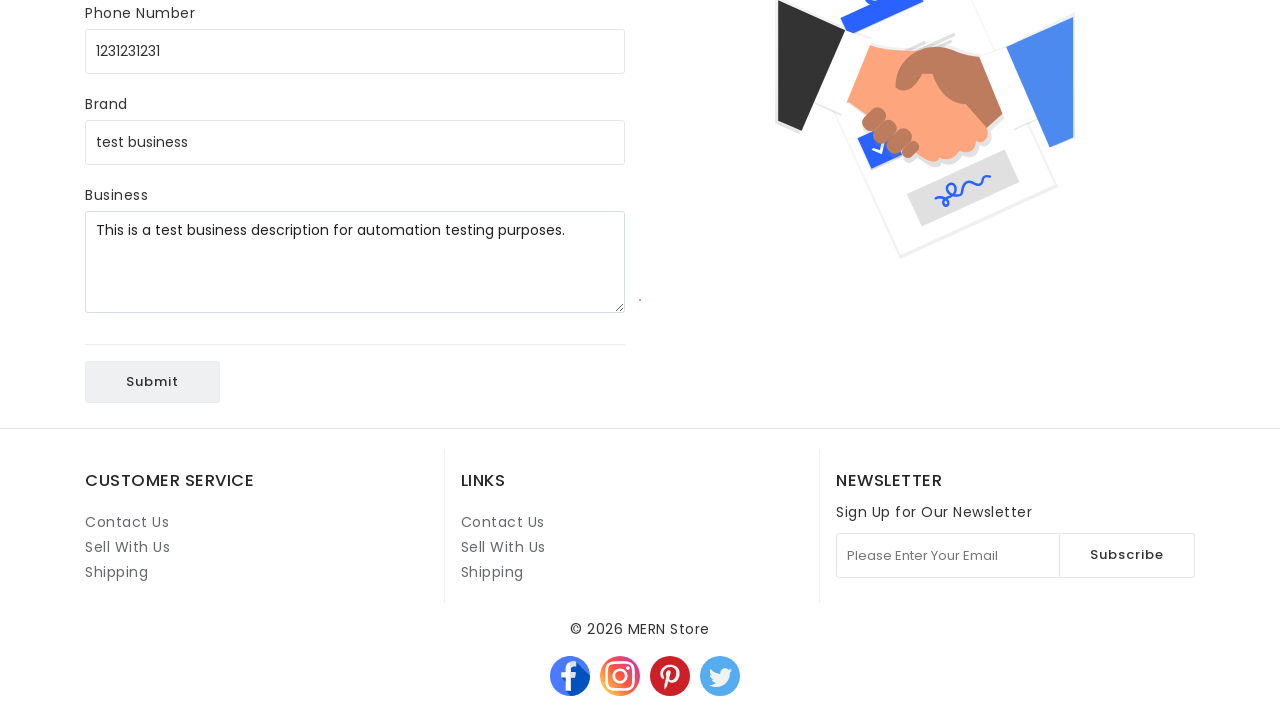

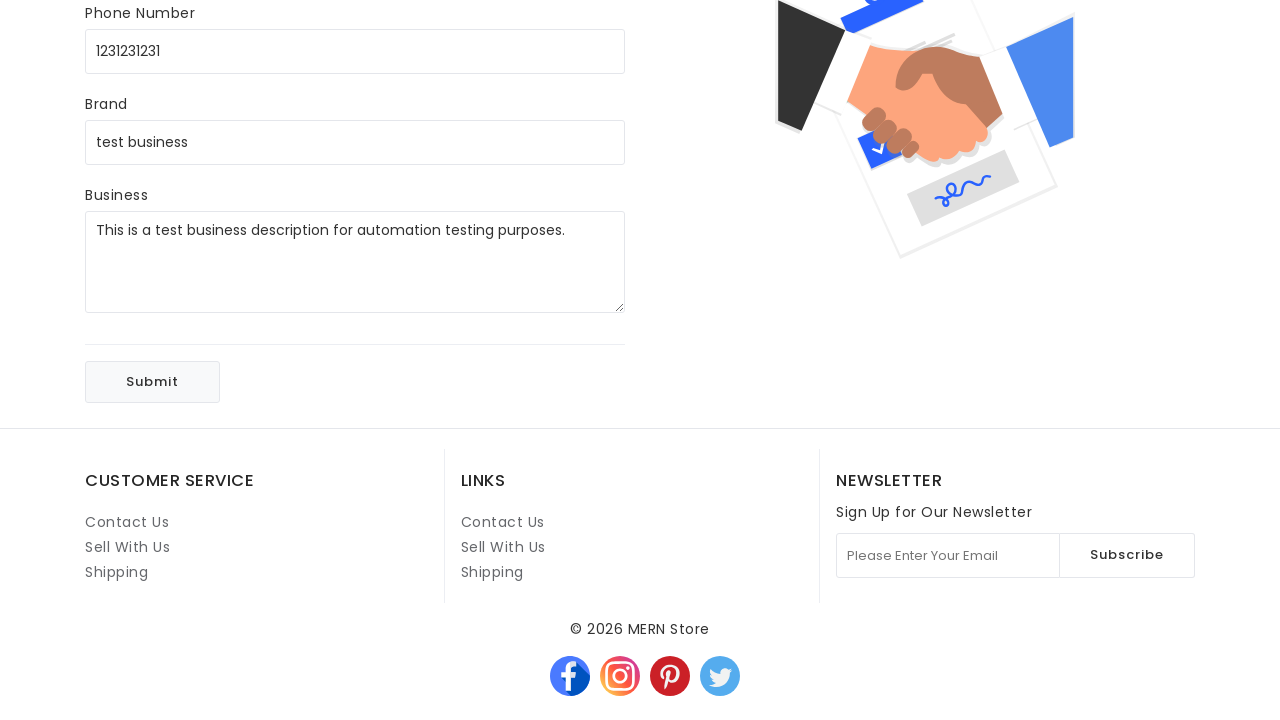